Tests JavaScript alert handling by clicking a button that triggers an alert dialog and accepting it

Starting URL: https://demo.automationtesting.in/Alerts.html

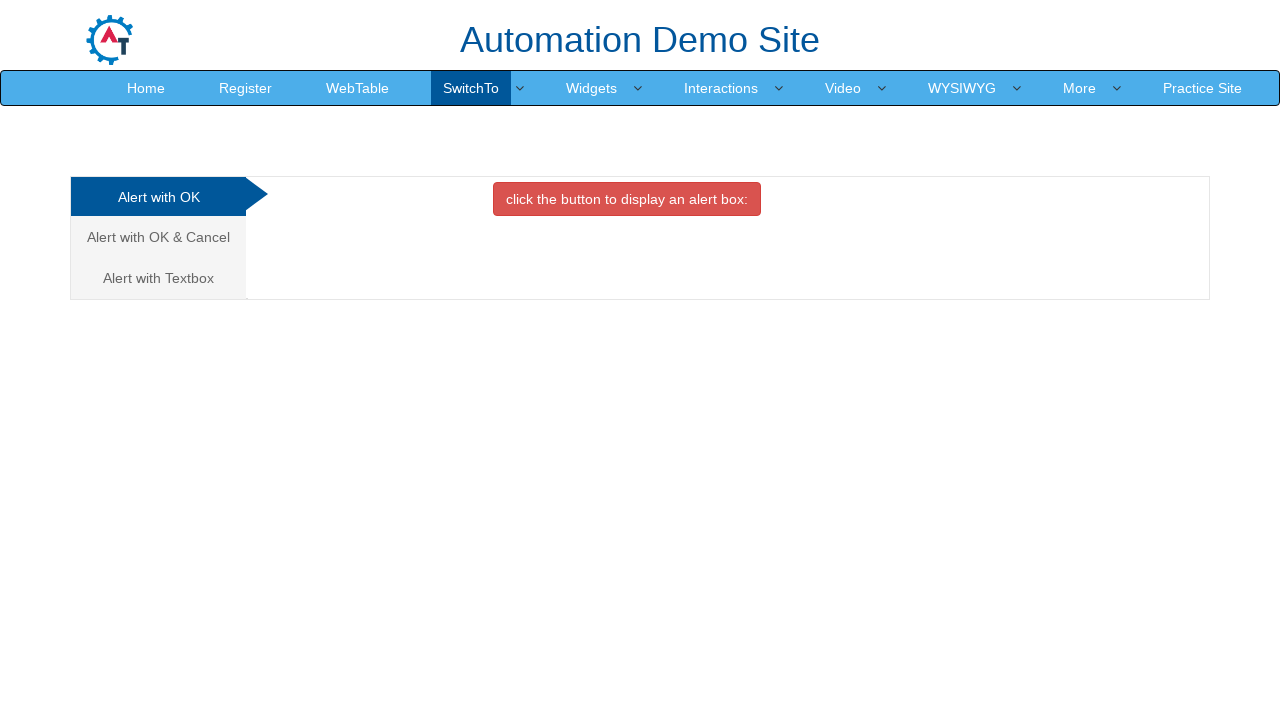

Set up dialog handler to accept alert dialogs
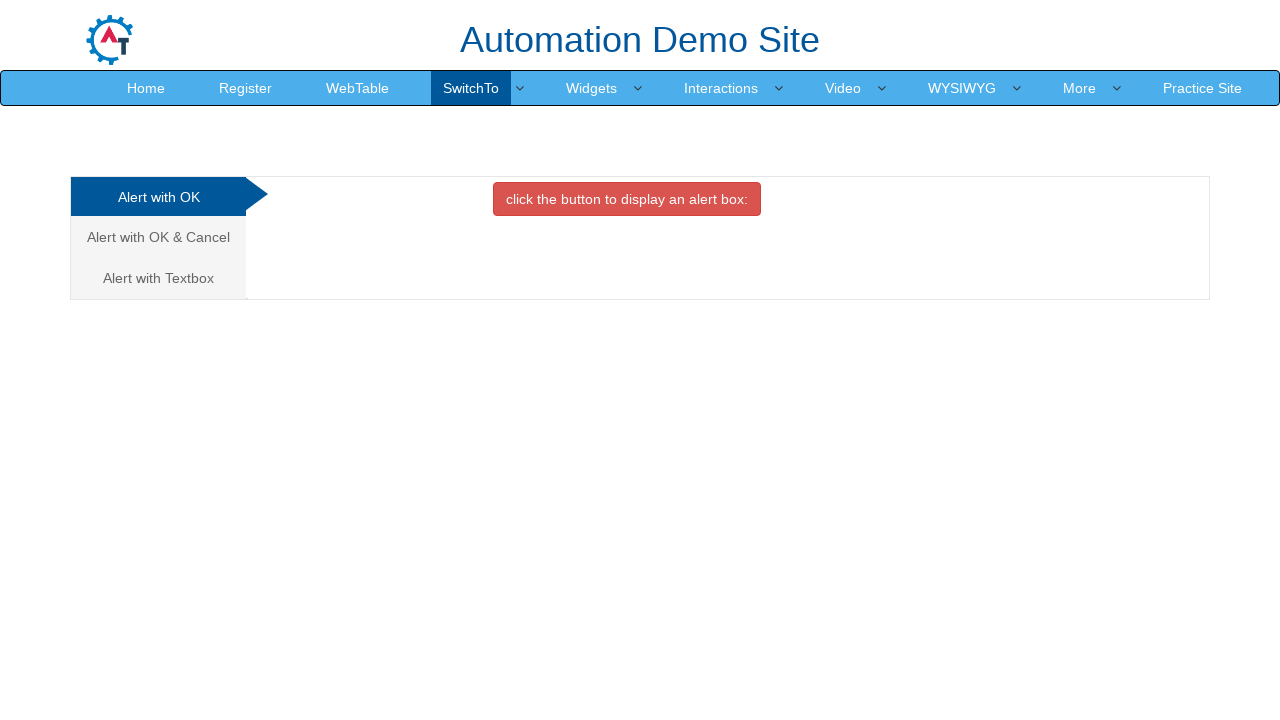

Clicked button to trigger alert dialog at (627, 199) on xpath=//button[contains(text(),'click the button to display an')]
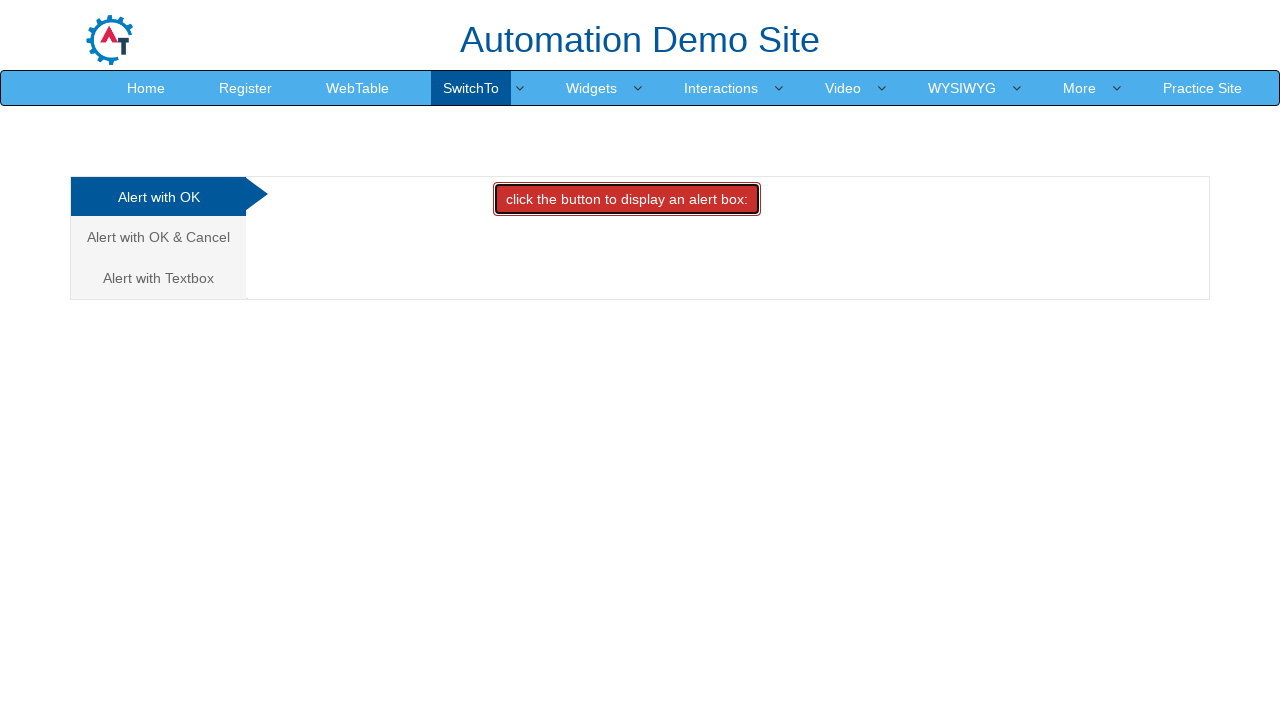

Waited for alert dialog to be handled
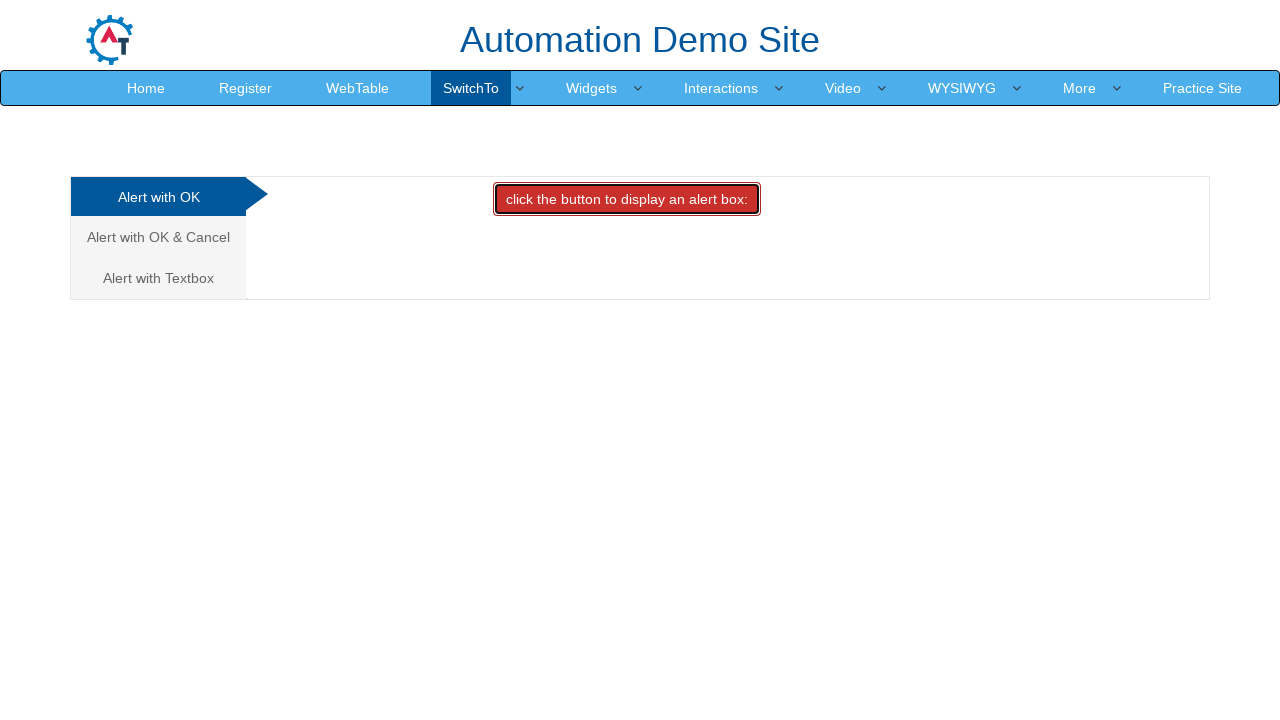

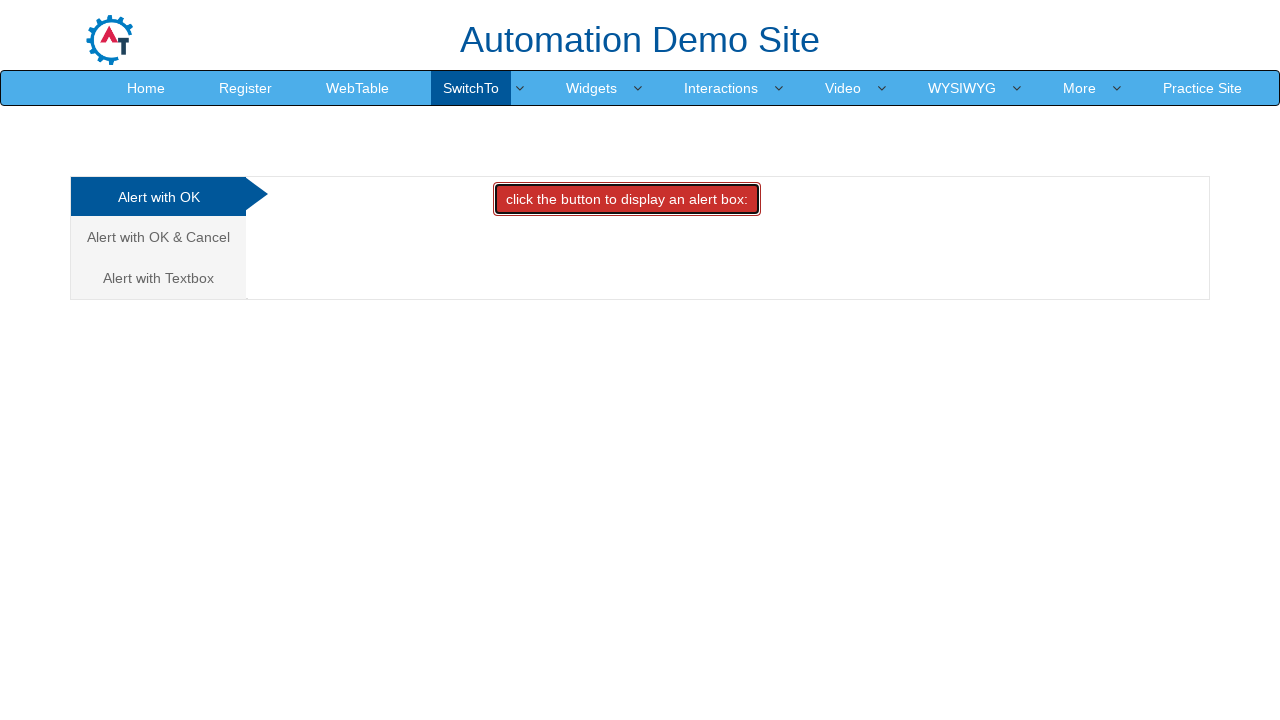